Navigates to seznam.cz and verifies that at least one article element is visible on the page.

Starting URL: https://www.seznam.cz

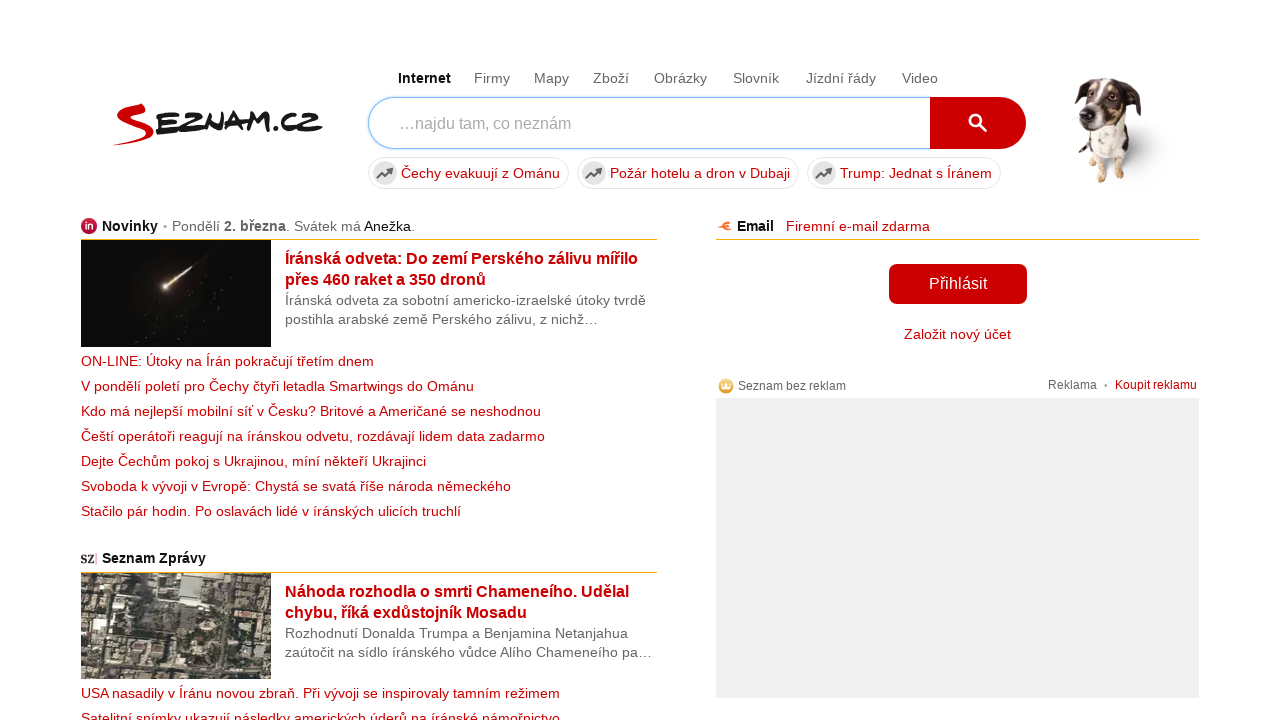

Navigated to https://www.seznam.cz
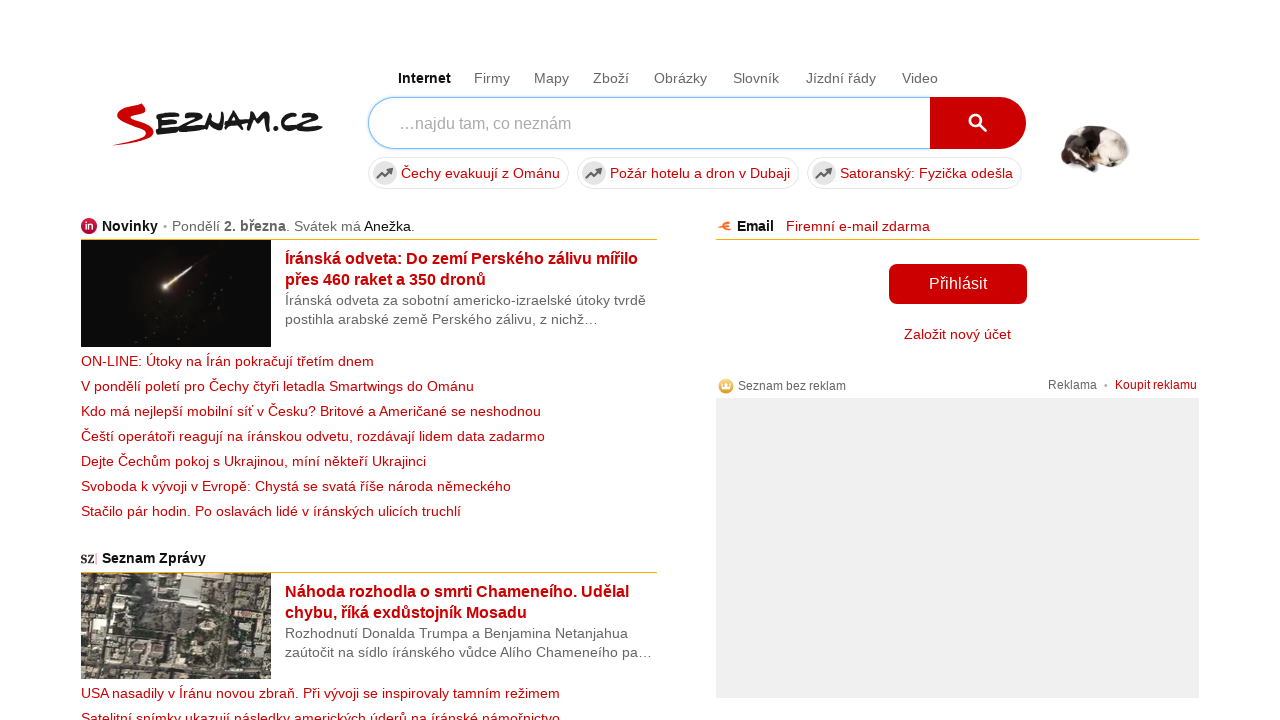

Article element became visible on the page
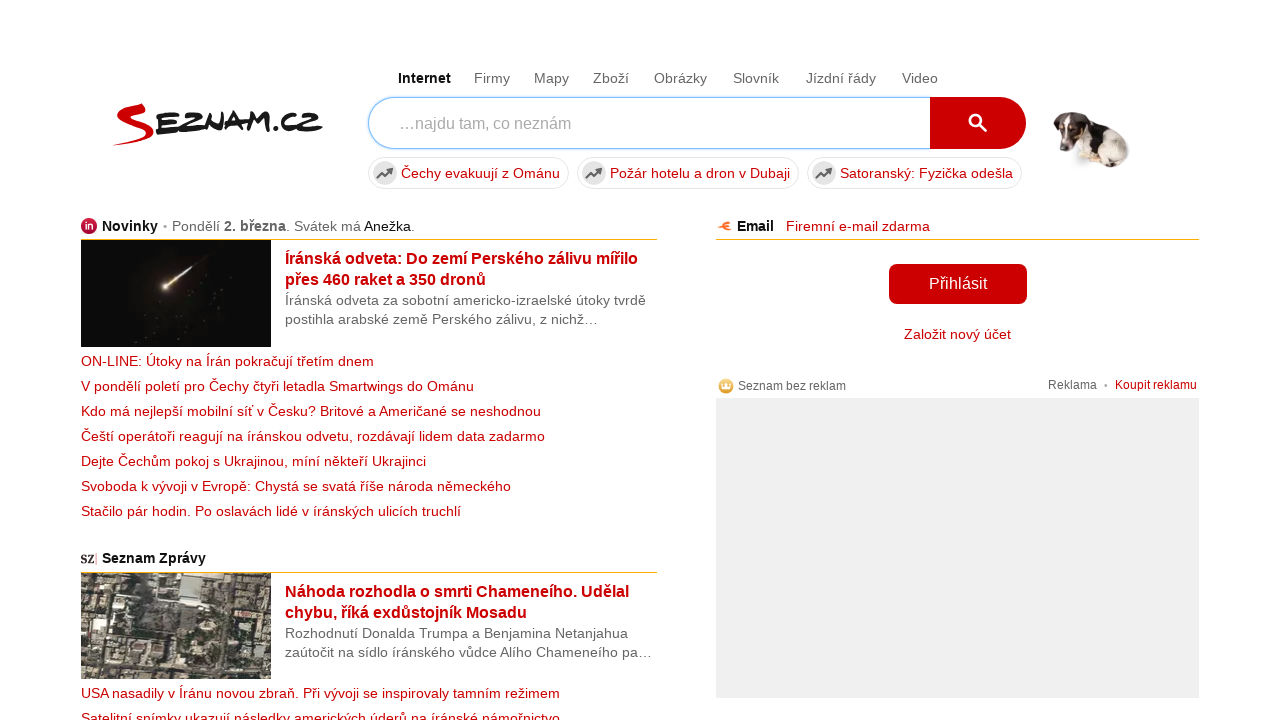

Verified that at least one article element is visible
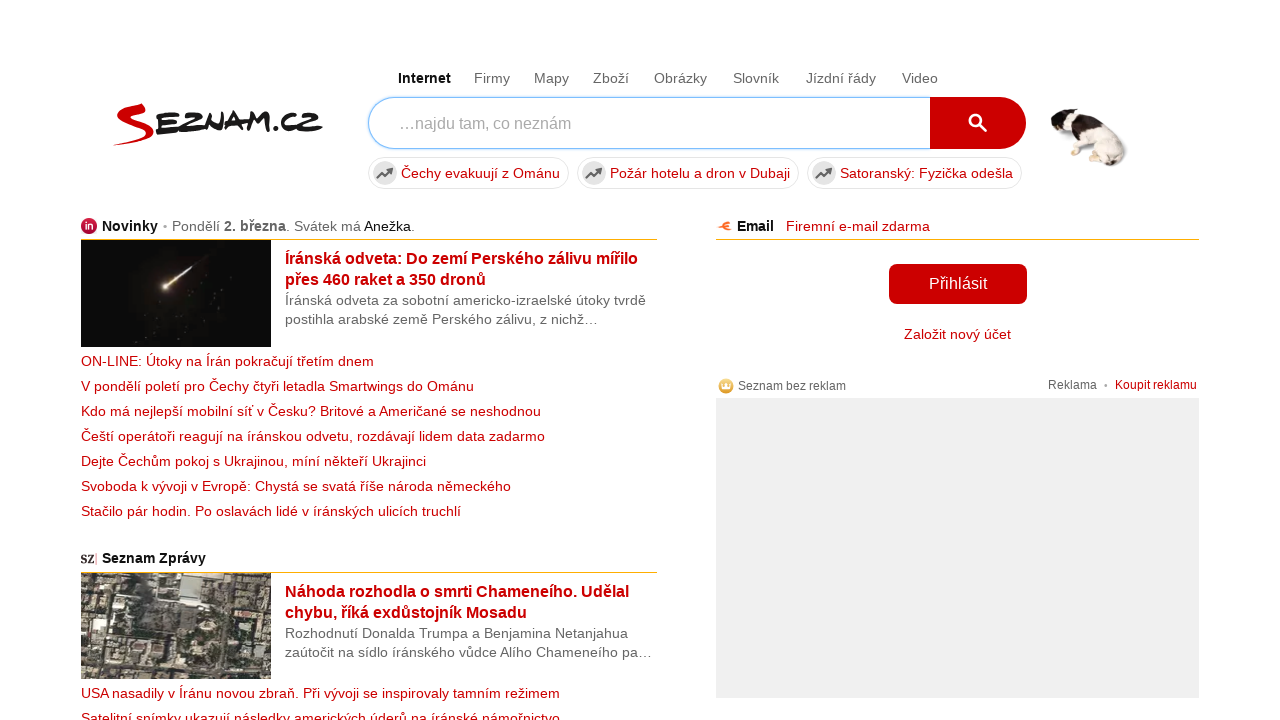

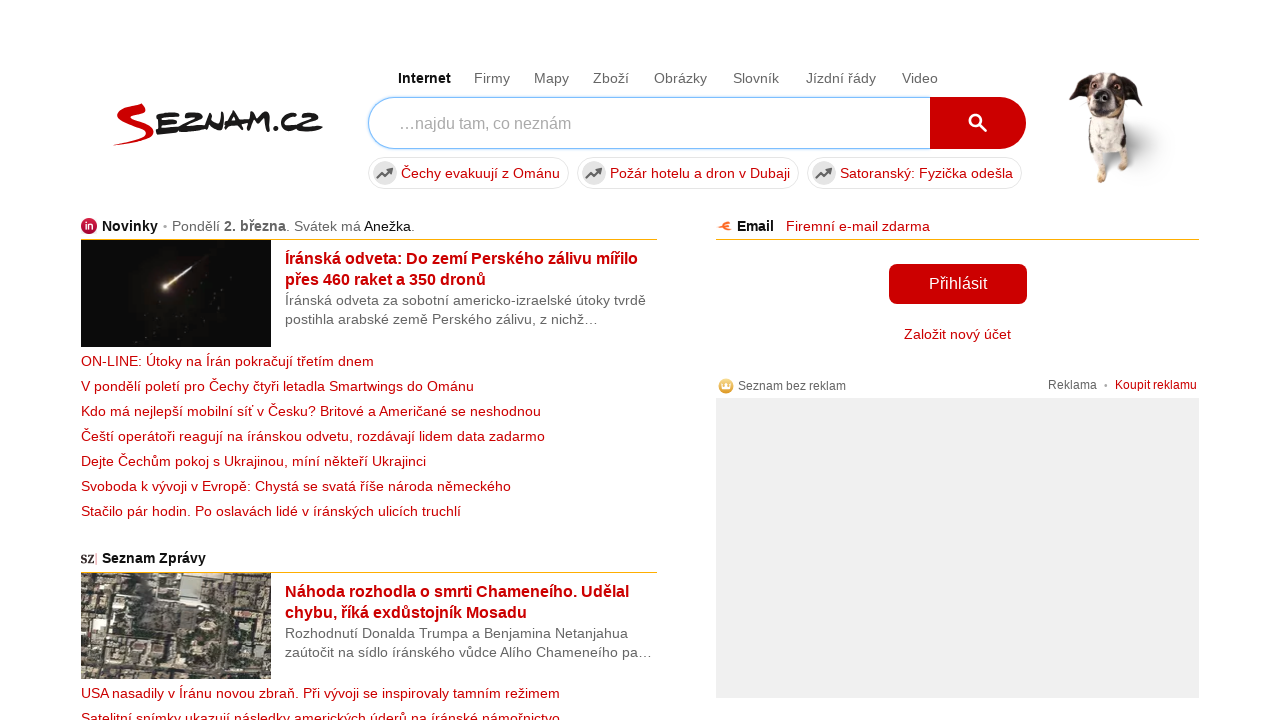